Tests interaction with a passenger dropdown element on a flight booking practice page

Starting URL: https://rahulshettyacademy.com/dropdownsPractise/

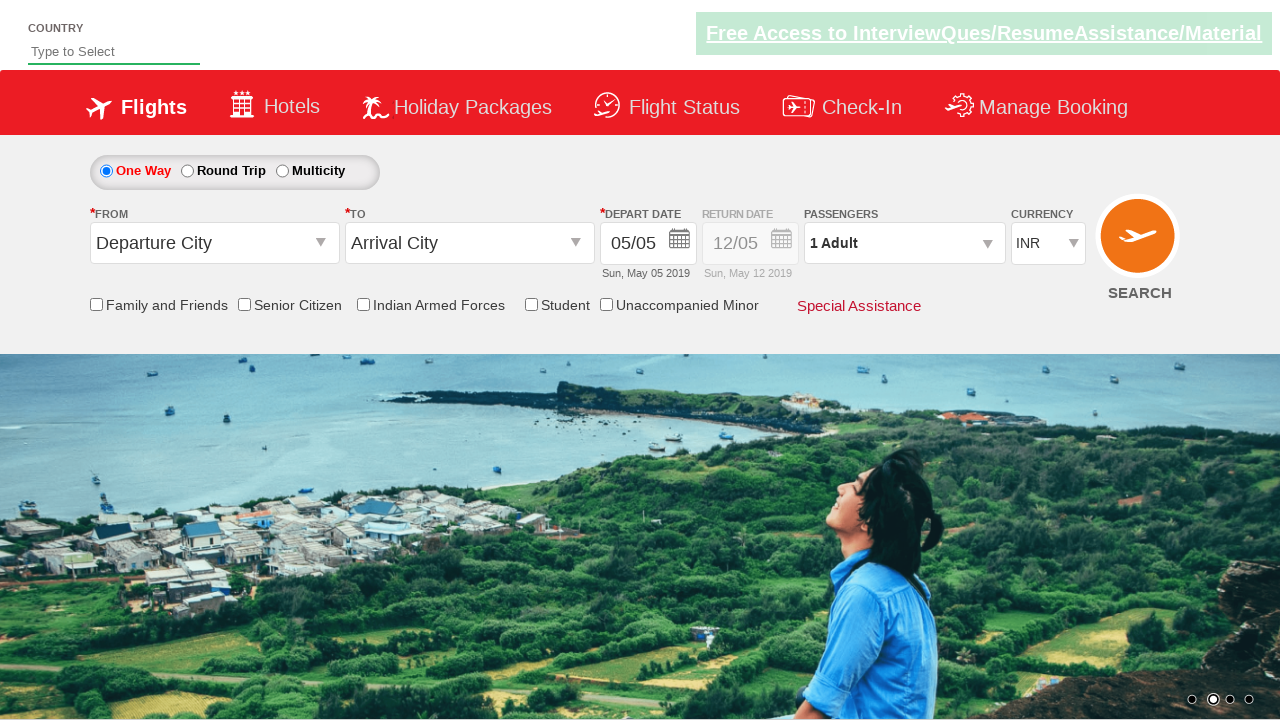

Clicked on the passenger dropdown to open it at (904, 243) on #divpaxinfo
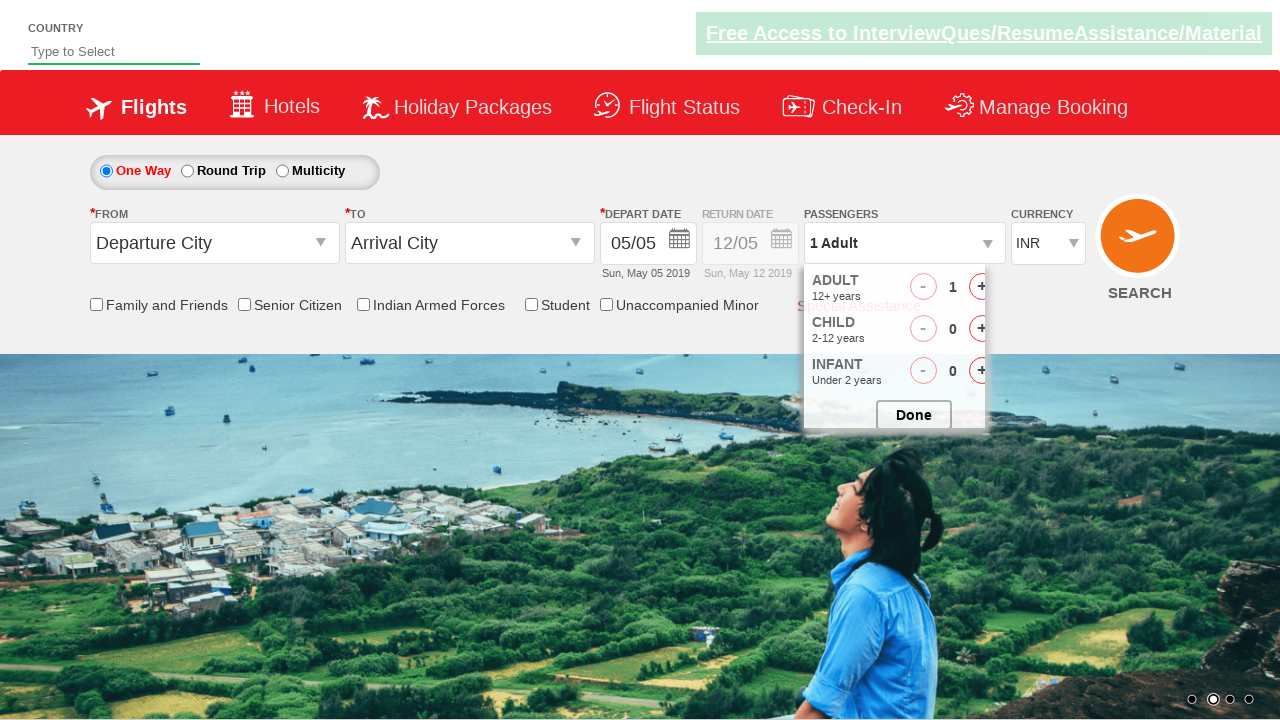

Passenger dropdown is now visible
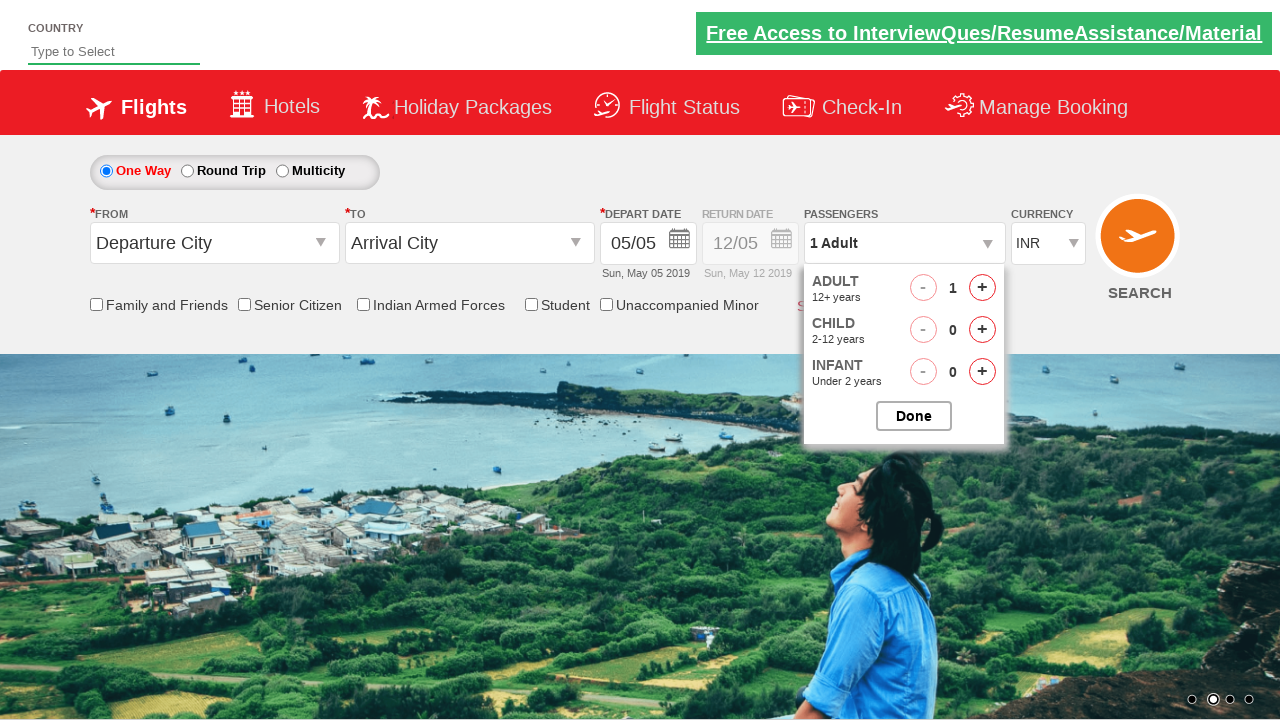

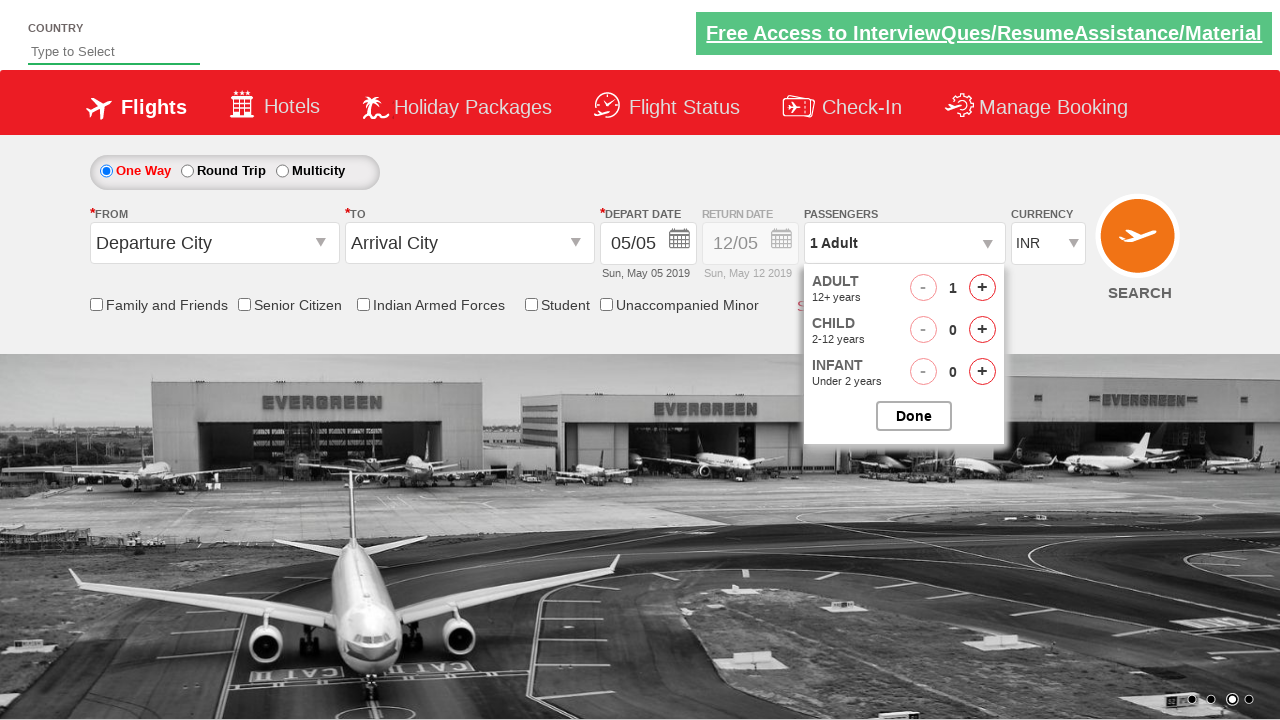